Tests double-click action on an element

Starting URL: https://liushilive.github.io/html_example/index.html

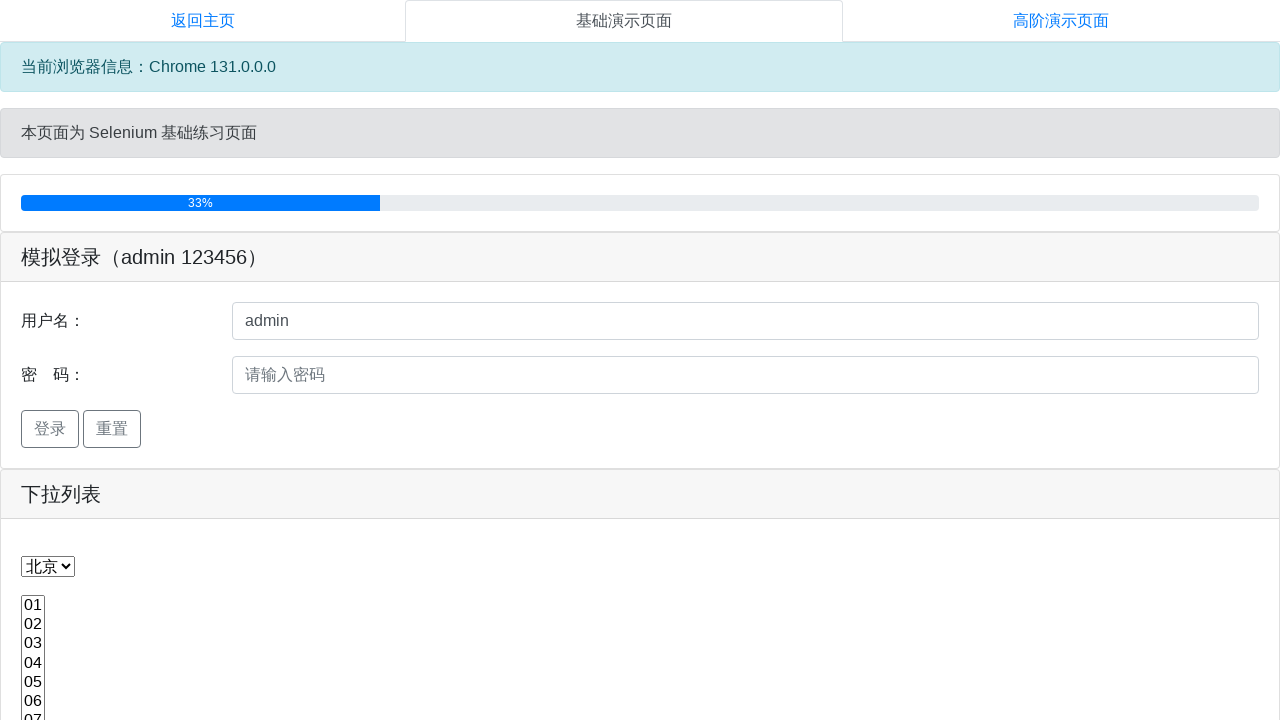

Navigated to HTML example page
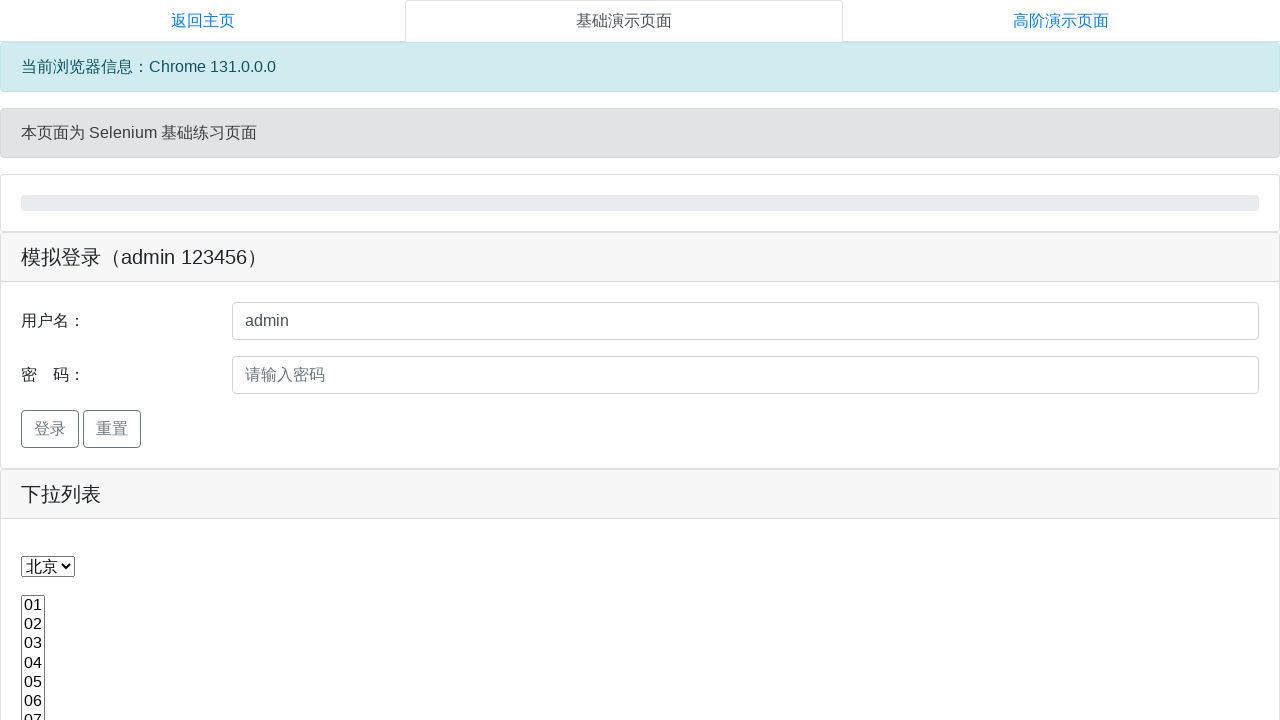

Double-clicked the dblclick element at (640, 360) on #dblclick
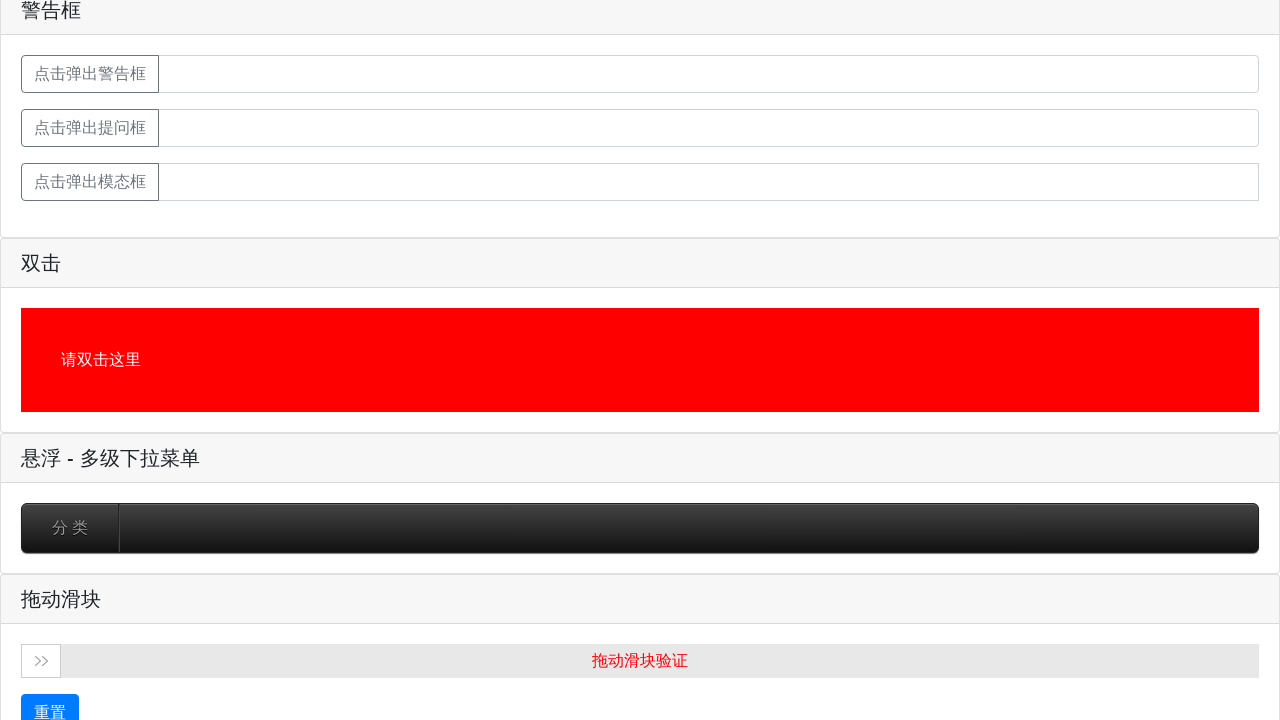

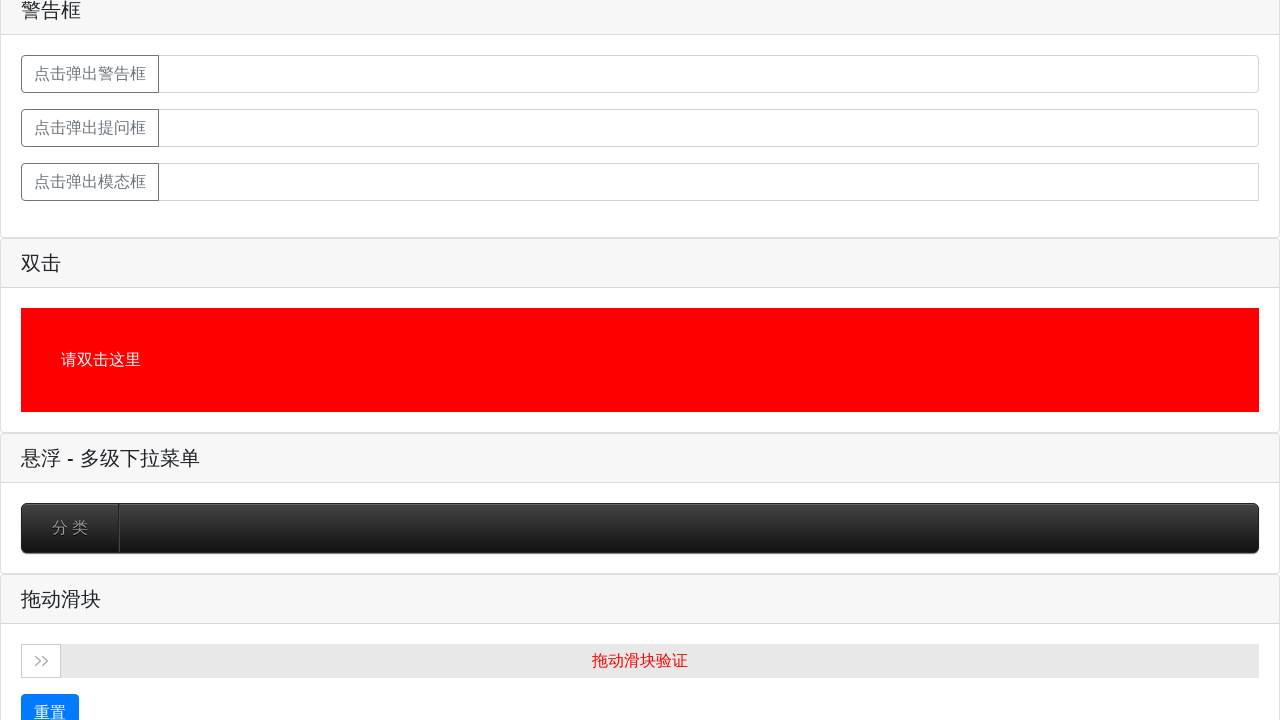